Navigates to Weibo homepage and verifies the page loads successfully

Starting URL: http://www.weibo.com/

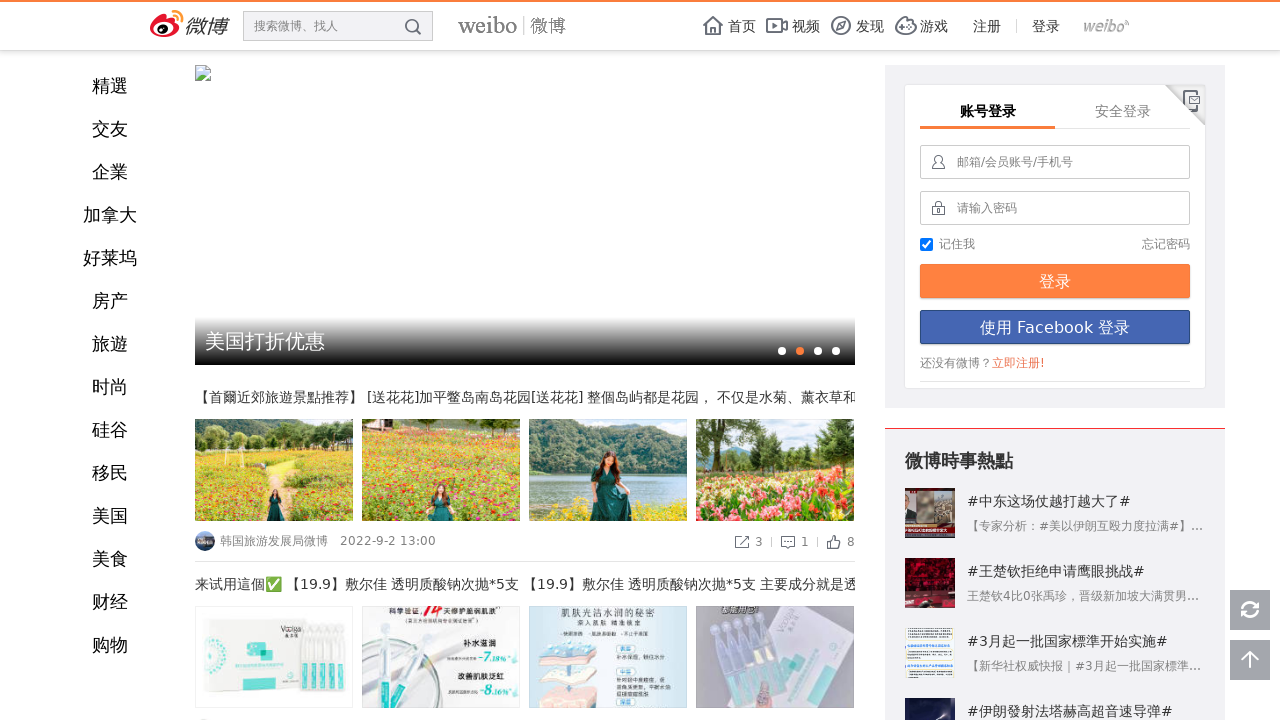

Waited for page DOM to finish loading
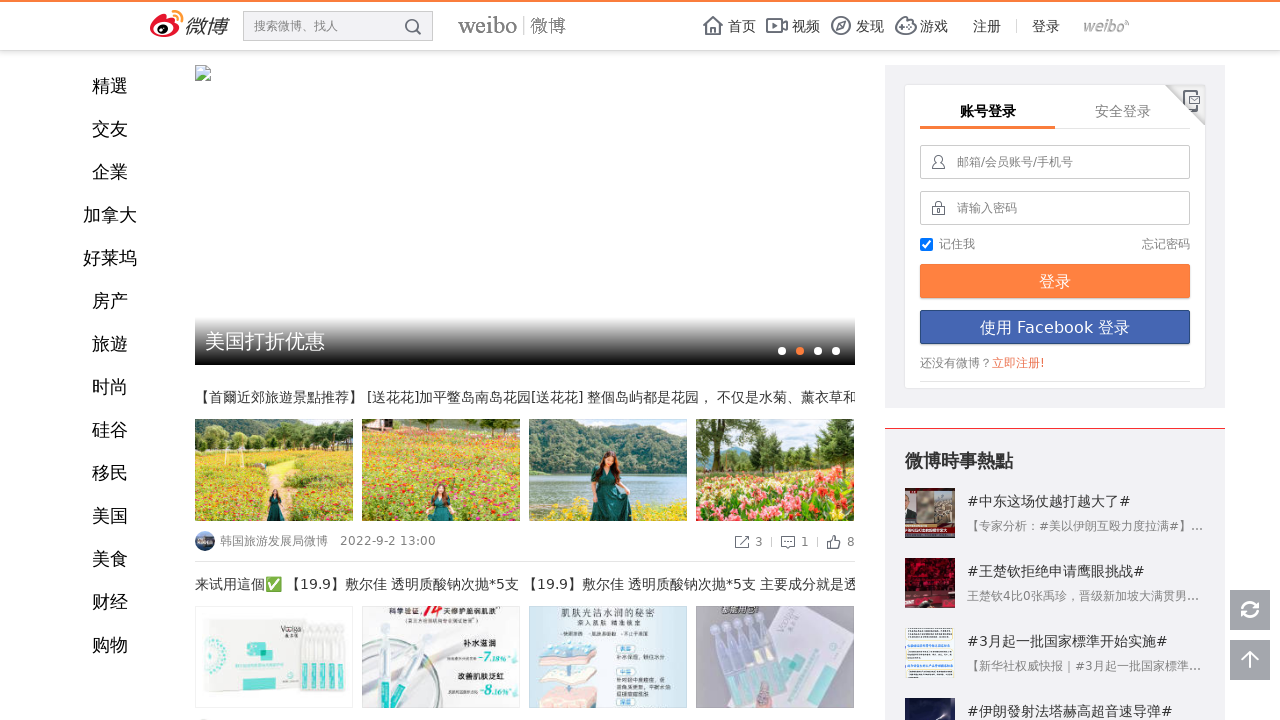

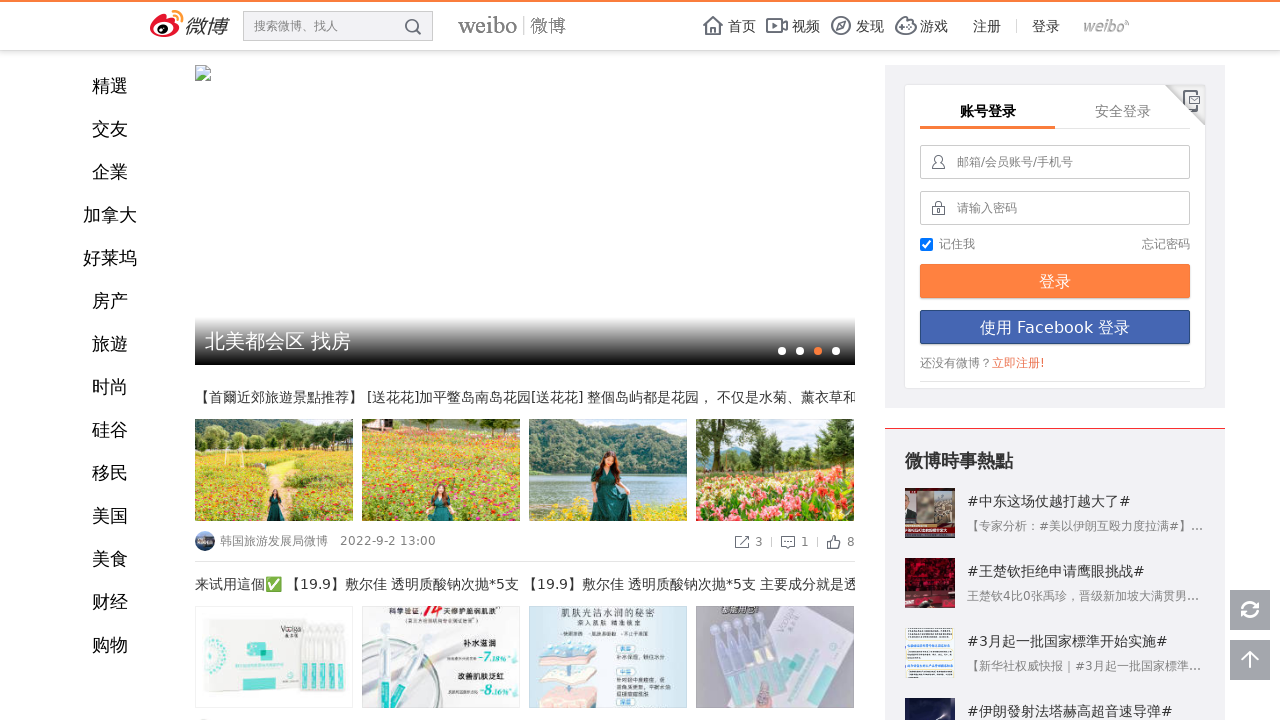